Tests the jQuery UI datepicker widget by clicking on the input field, navigating forward two months using the next button, and selecting a date from the calendar

Starting URL: https://jqueryui.com/datepicker/

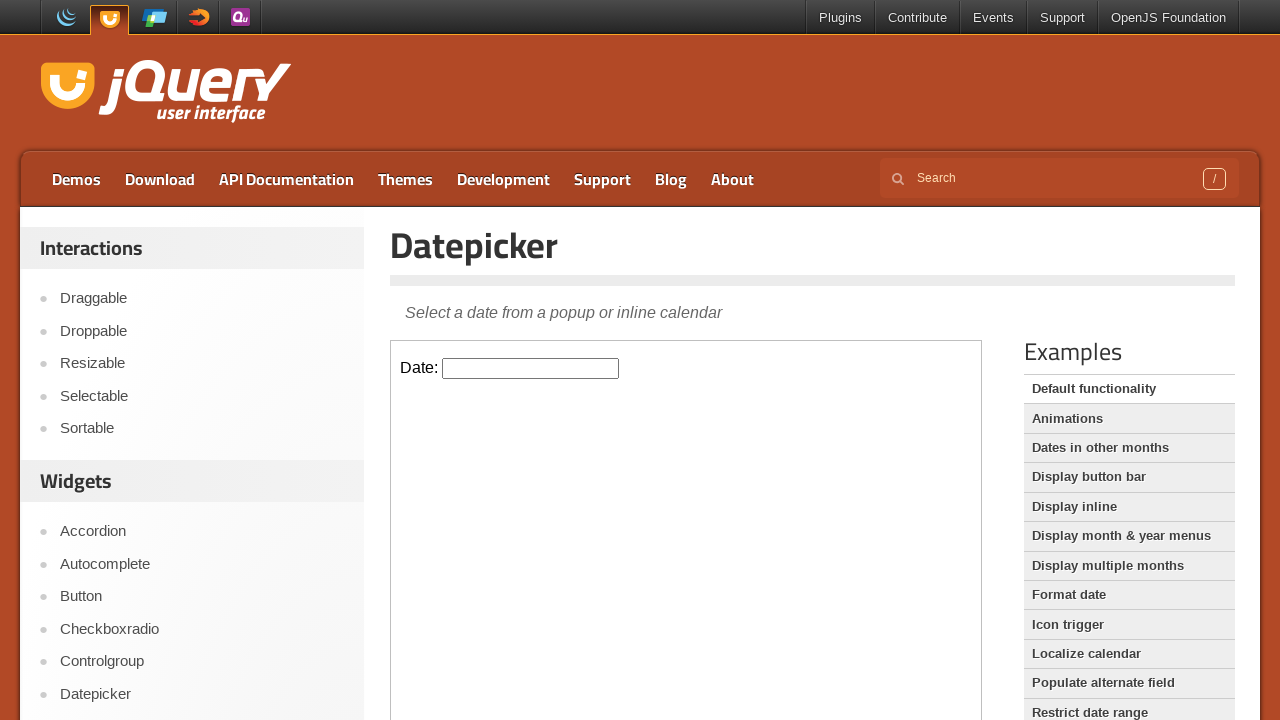

Located iframe containing the datepicker demo
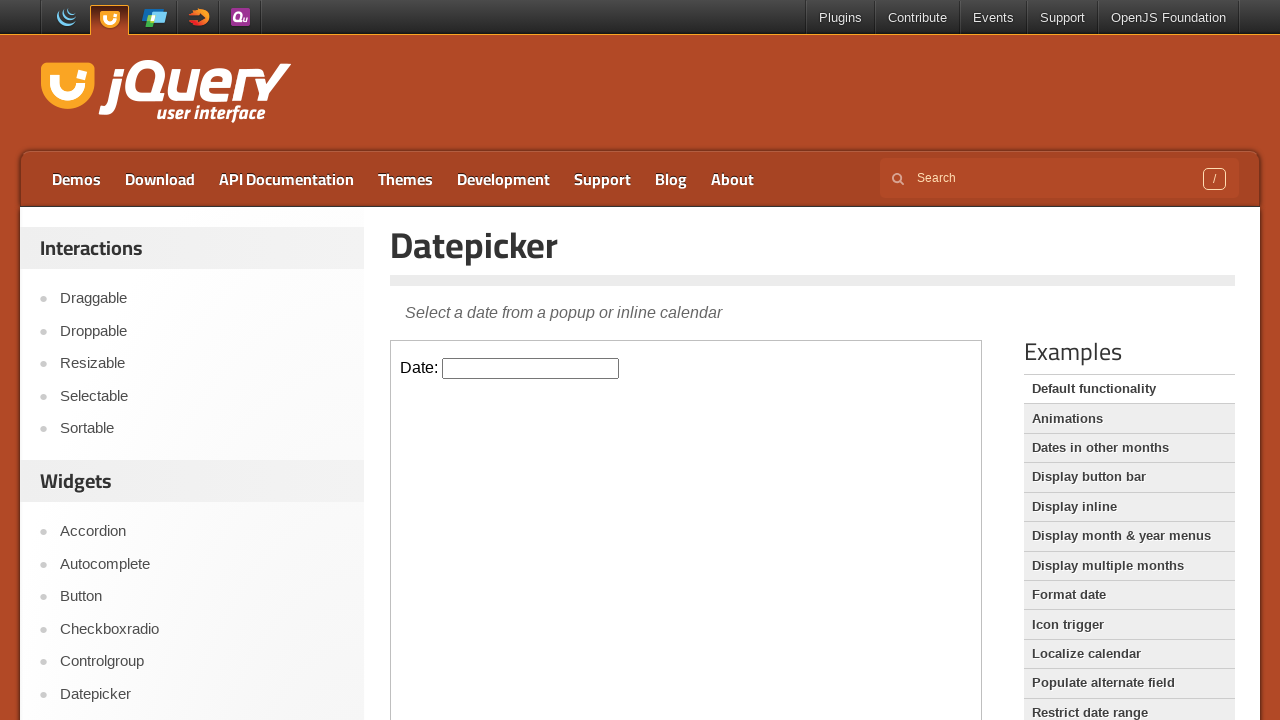

Clicked datepicker input field to open calendar at (531, 368) on iframe.demo-frame >> internal:control=enter-frame >> #datepicker
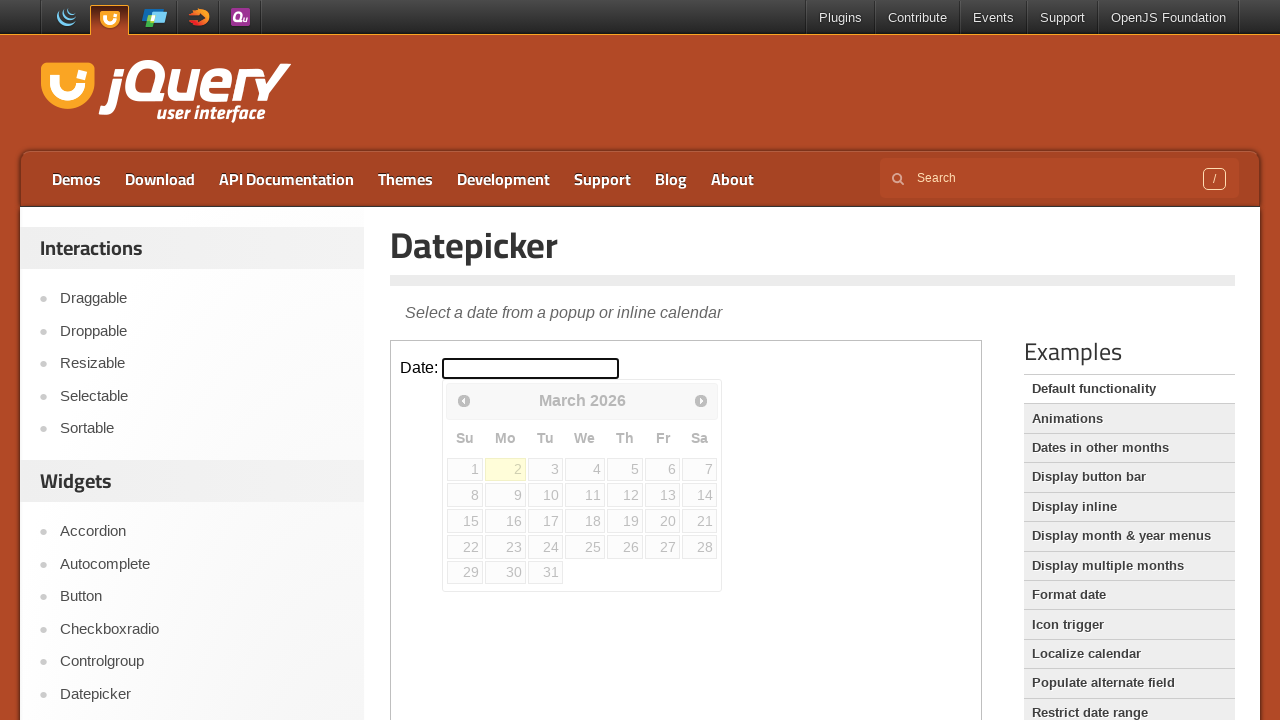

Clicked next month button (iteration 1 of 2) at (701, 400) on iframe.demo-frame >> internal:control=enter-frame >> xpath=//*[@id='ui-datepicke
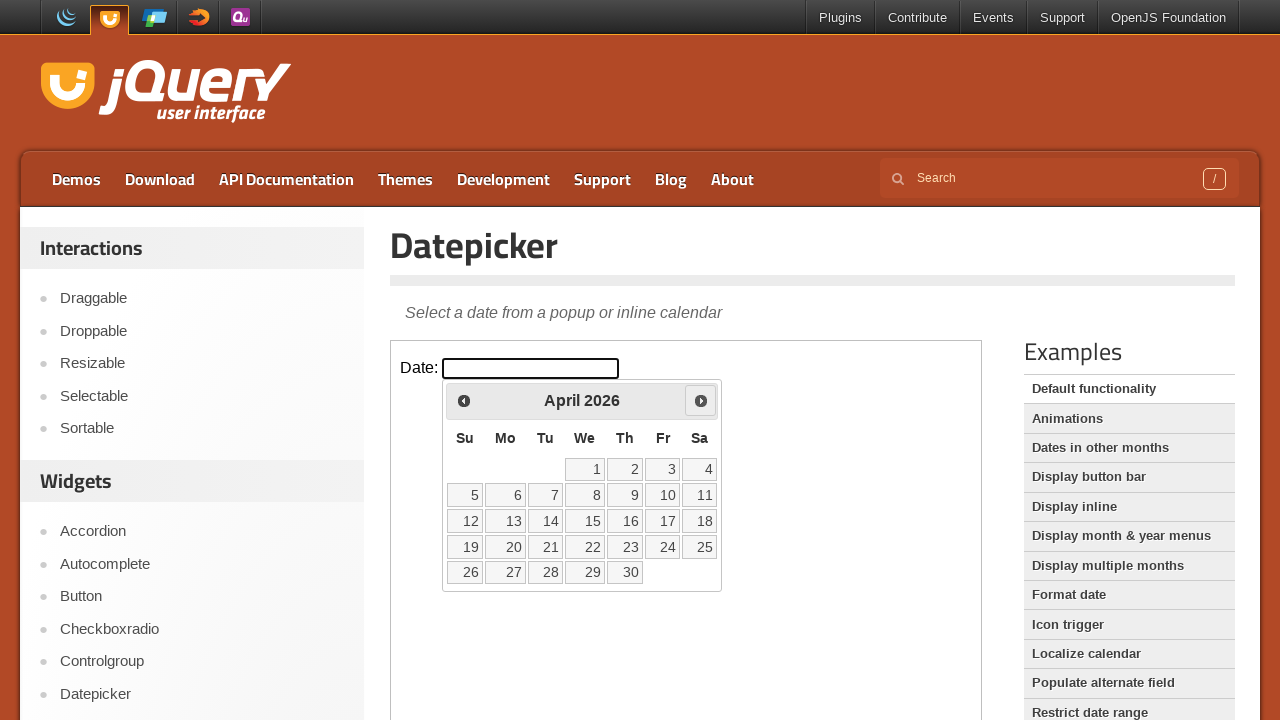

Clicked next month button (iteration 2 of 2) at (701, 400) on iframe.demo-frame >> internal:control=enter-frame >> xpath=//*[@id='ui-datepicke
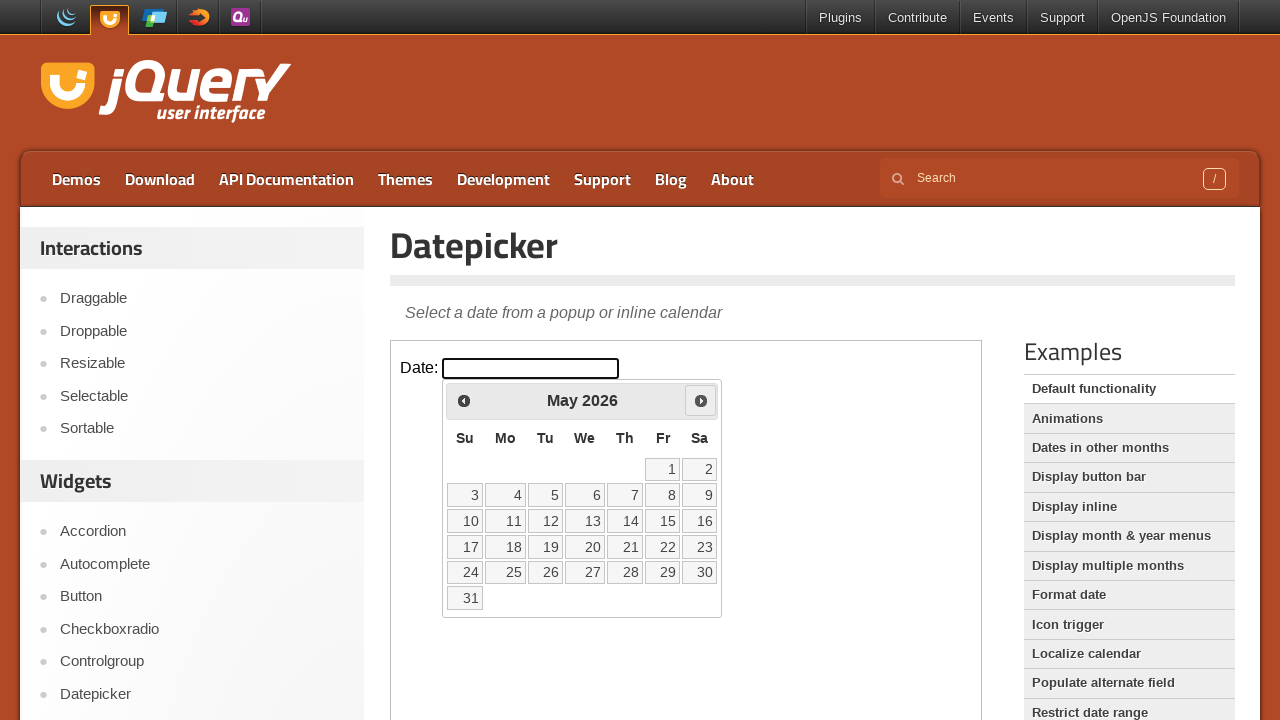

Selected date from calendar (first row, Friday column) at (663, 469) on iframe.demo-frame >> internal:control=enter-frame >> #ui-datepicker-div > table 
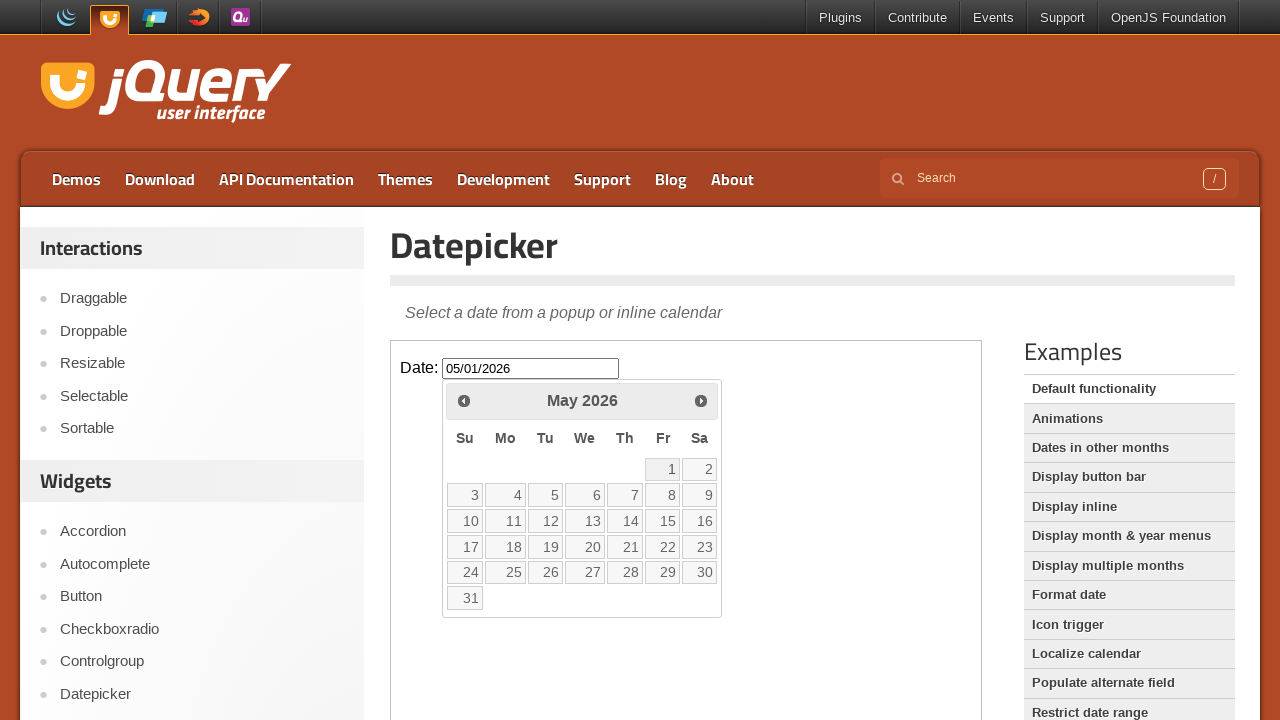

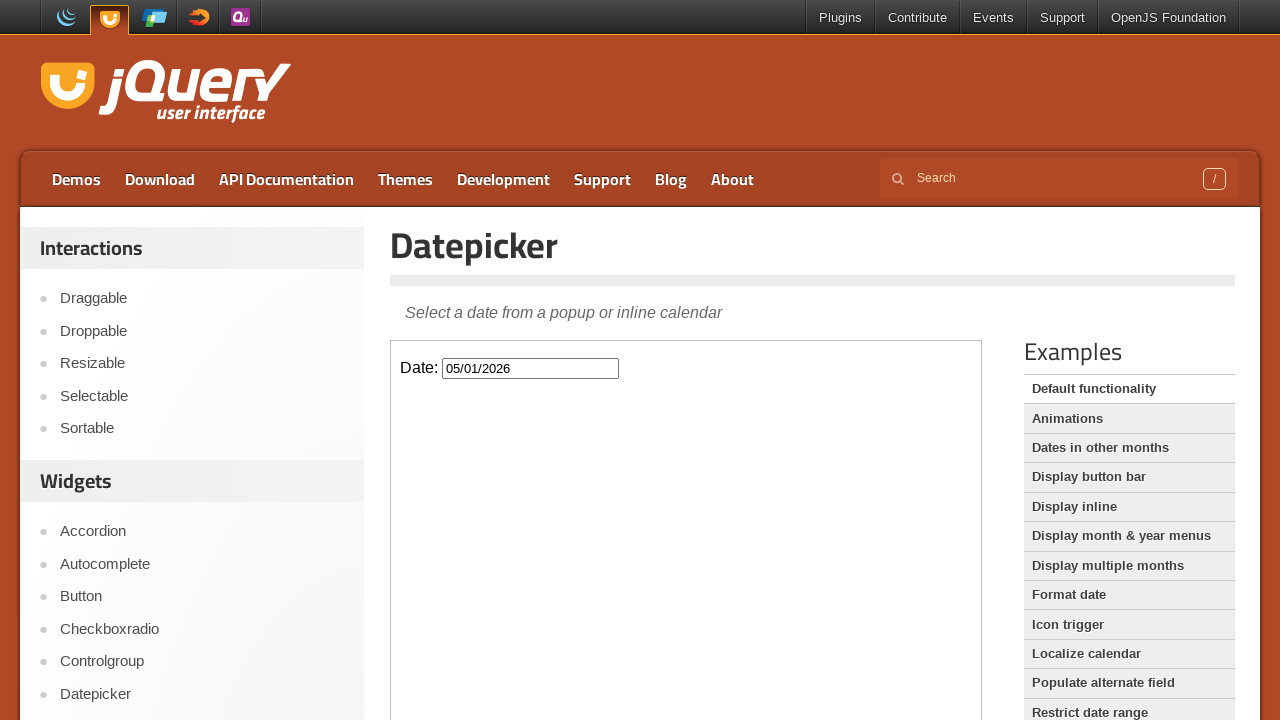